Tests dynamic loading functionality by clicking on Example 2 link, triggering the start button, and waiting for the dynamically rendered element to appear

Starting URL: https://the-internet.herokuapp.com/dynamic_loading

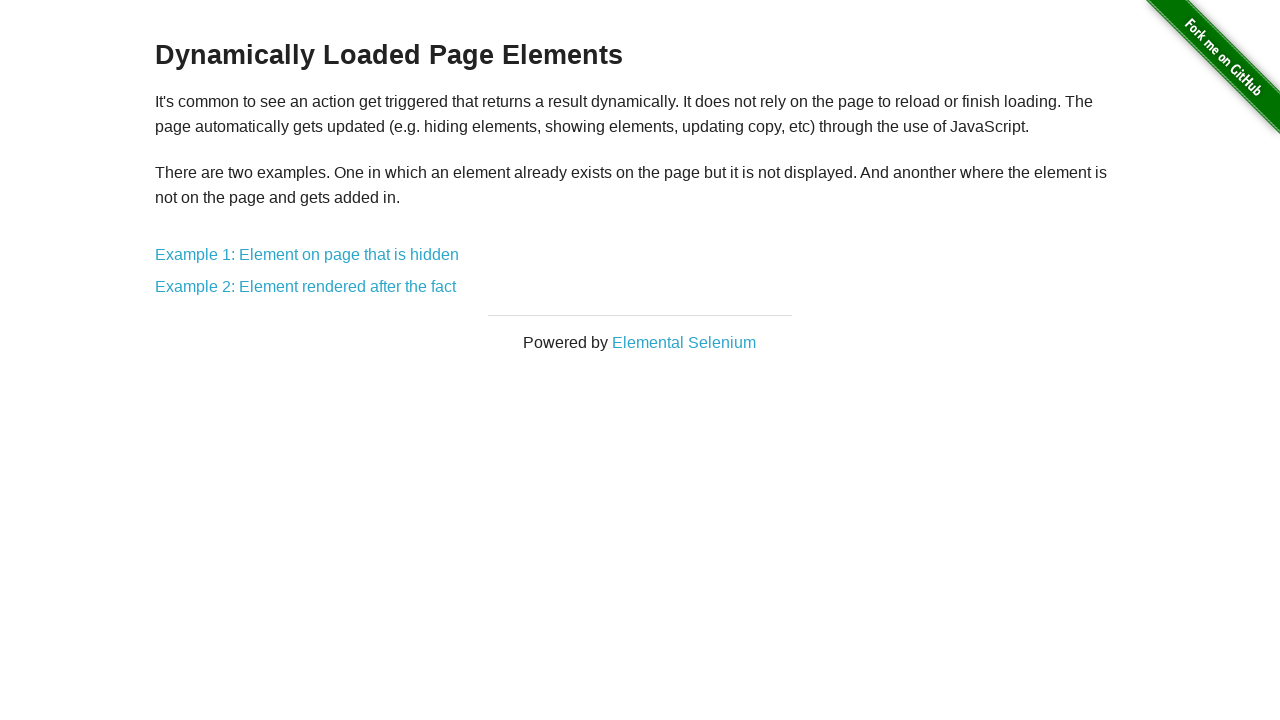

Clicked on Example 2 link to navigate to dynamic loading test at (306, 287) on text=Example 2: Element rendered after the fact
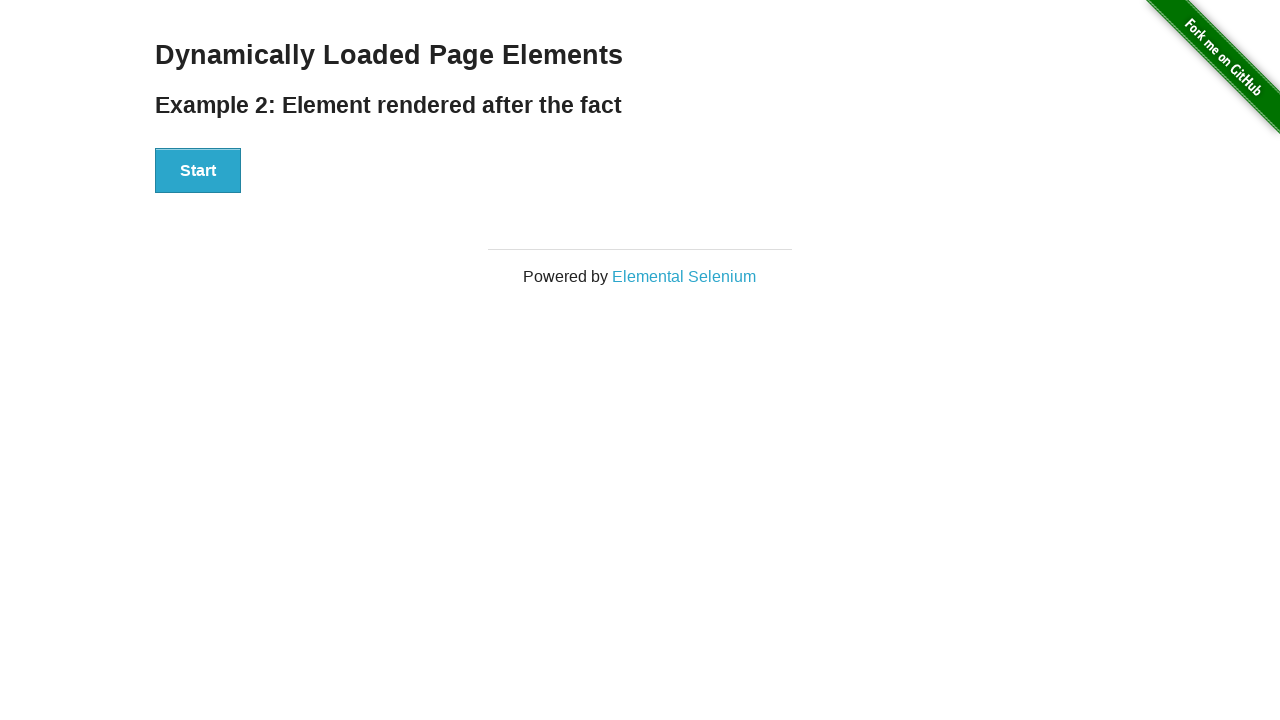

Clicked the start button to trigger dynamic loading at (198, 171) on #start button
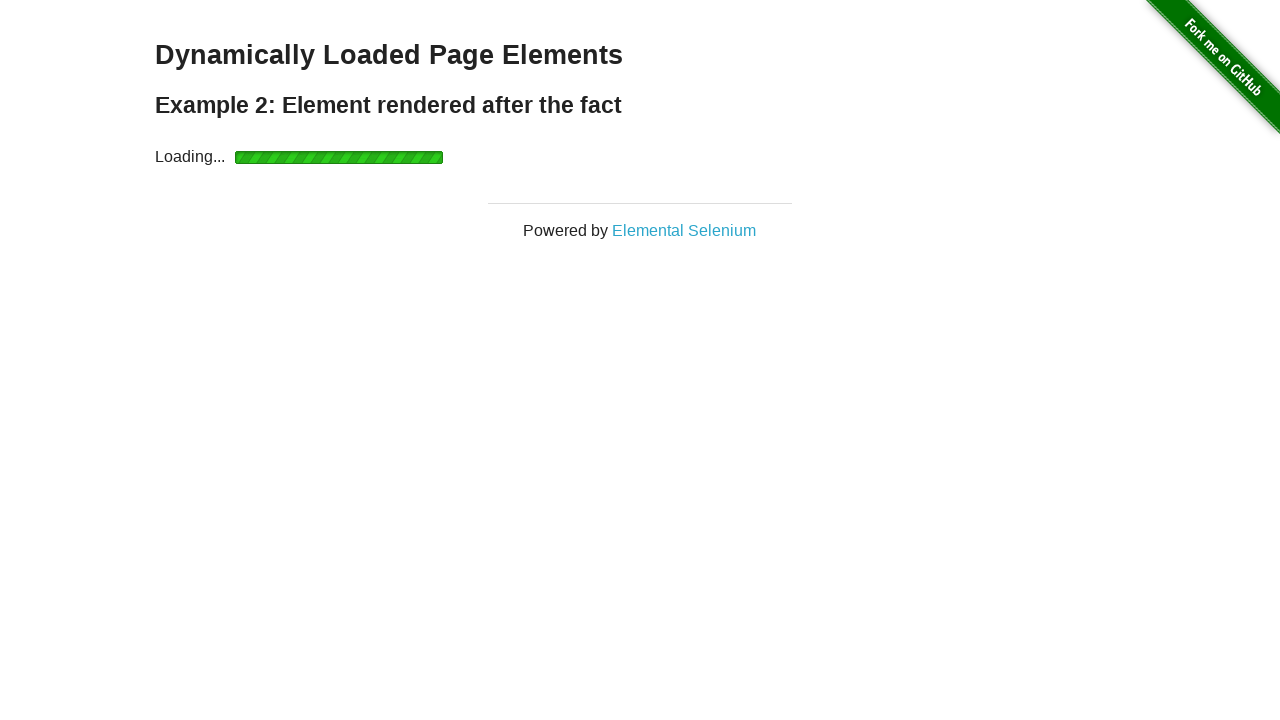

Waited for dynamically rendered element to appear
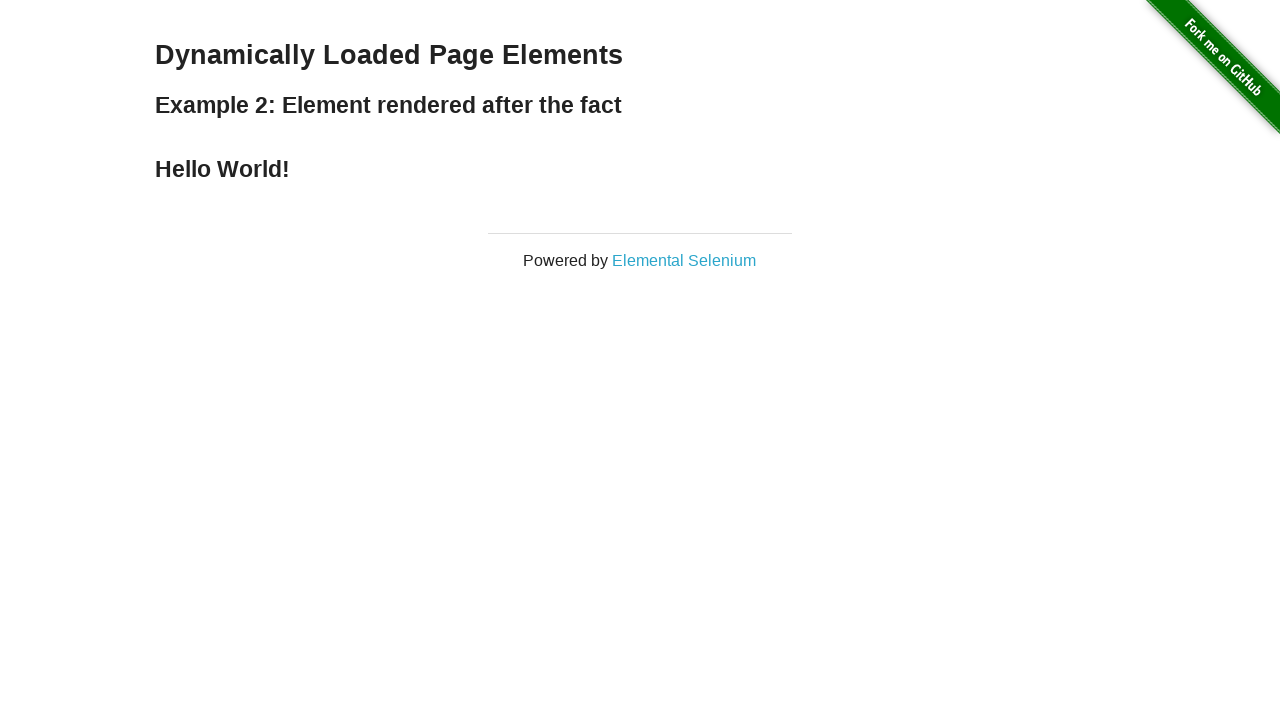

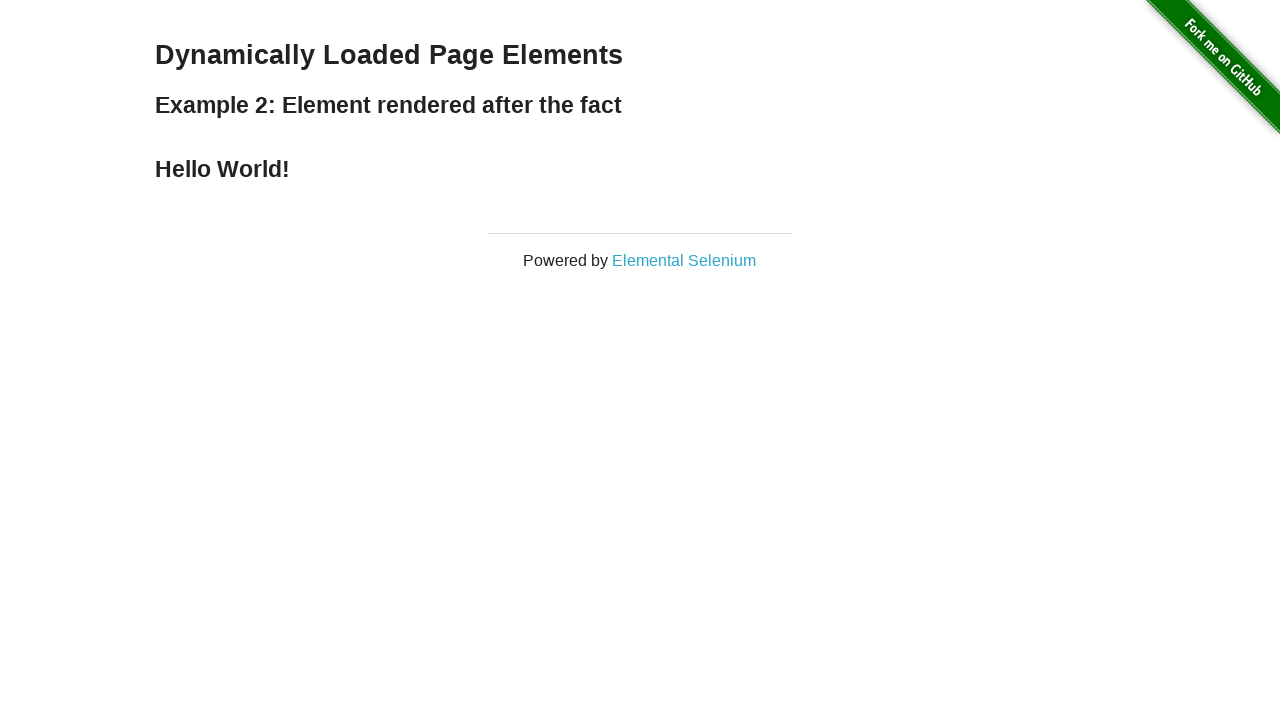